Tests a registration form by filling in first name, last name, address, email fields $and selecting a gender radio button on a demo automation testing site.

Starting URL: https://demo.automationtesting.in/Register.html

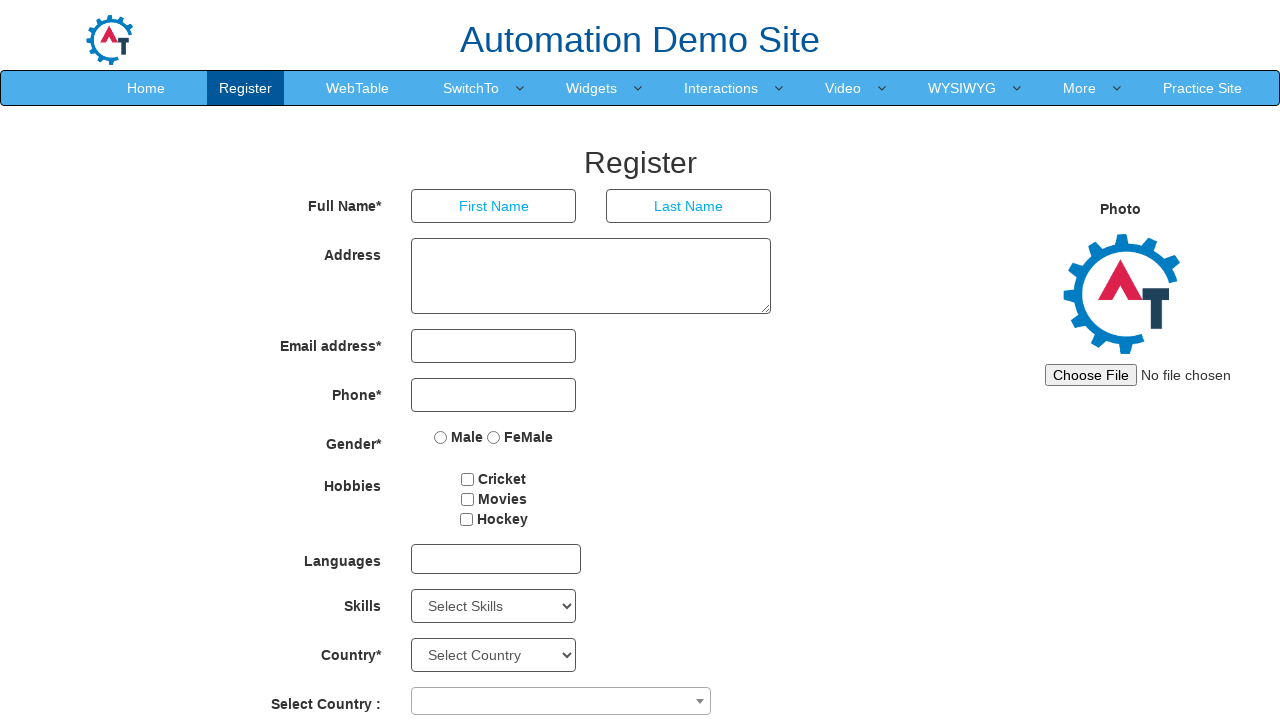

Filled first name field with 'Jim' on input[type='text'][placeholder='First Name']
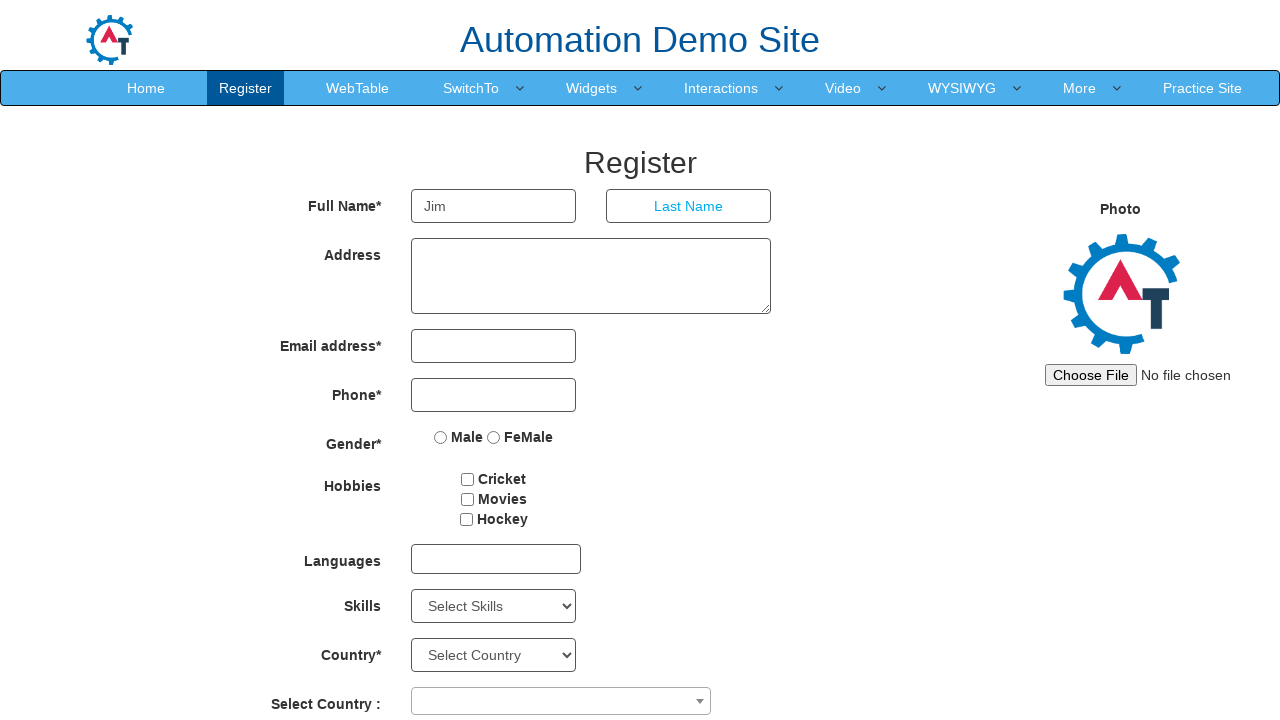

Filled last name field with 'Halpert' on input[type='text'][placeholder='Last Name']
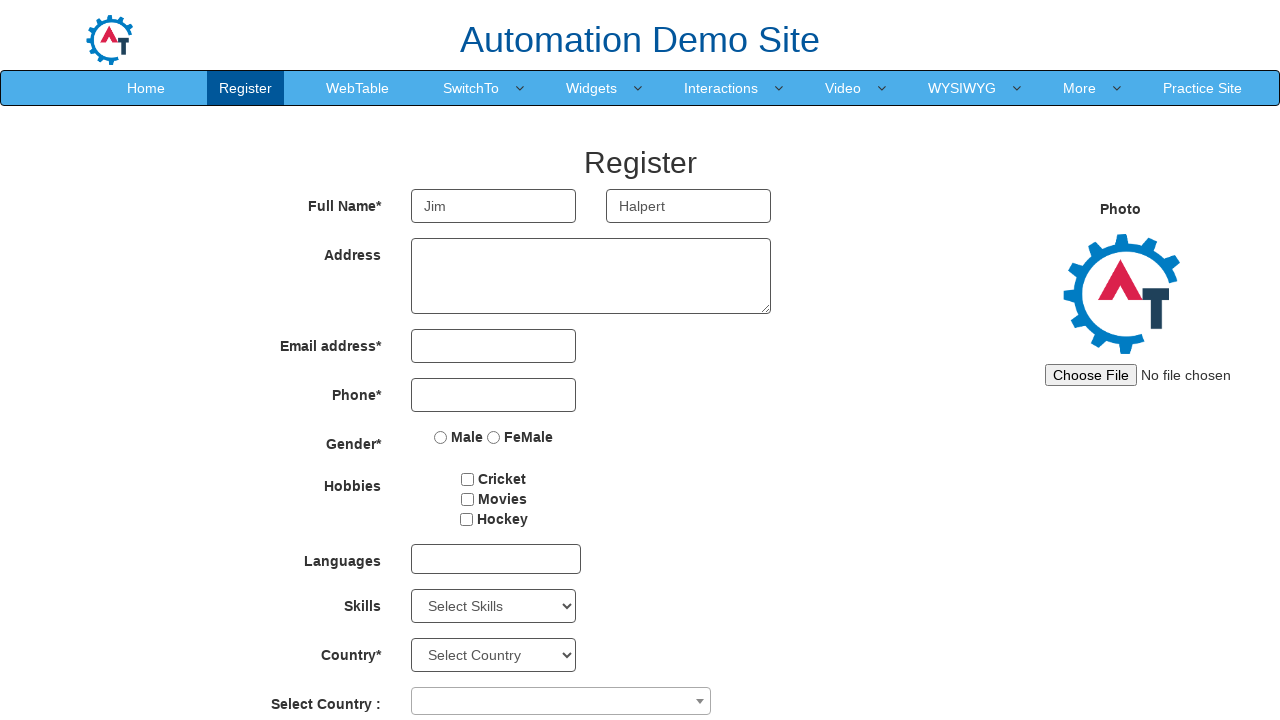

Filled address field with 'Home' on textarea[rows='3']
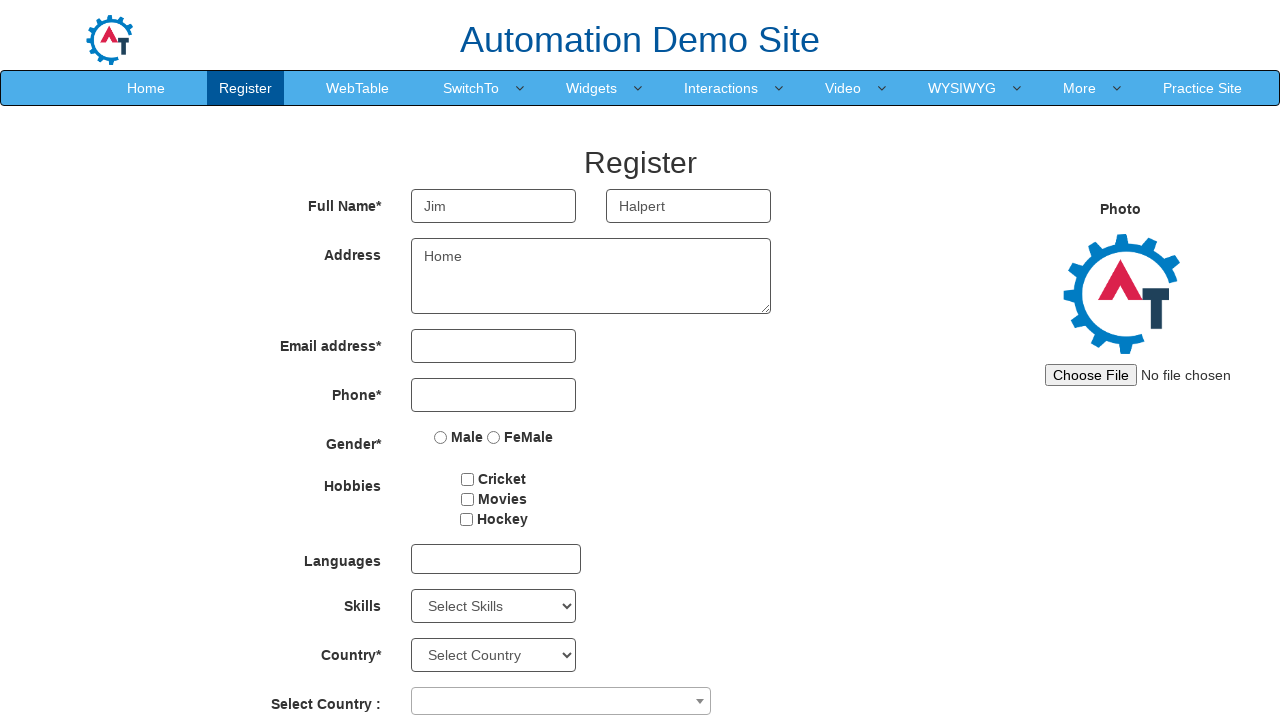

Filled email field with 'Jim@assistant.com' on input[type='email']
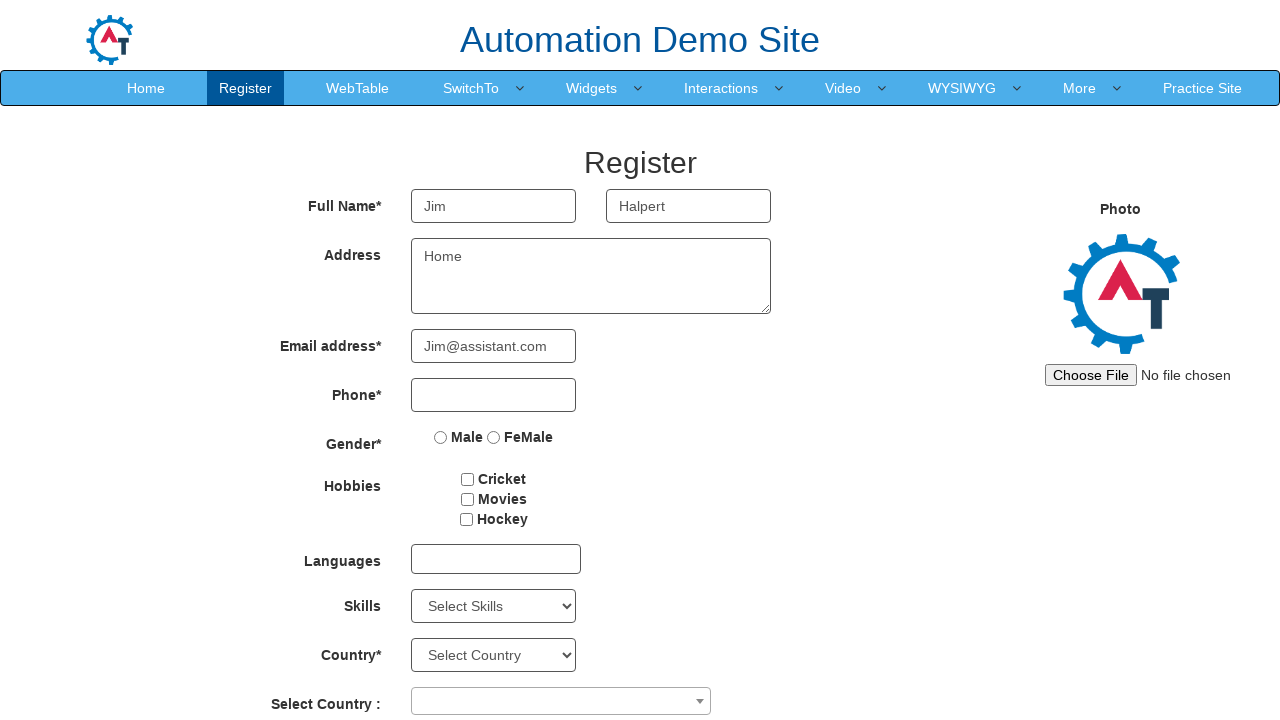

Selected Female gender radio button at (494, 437) on input[type='radio'][value='FeMale']
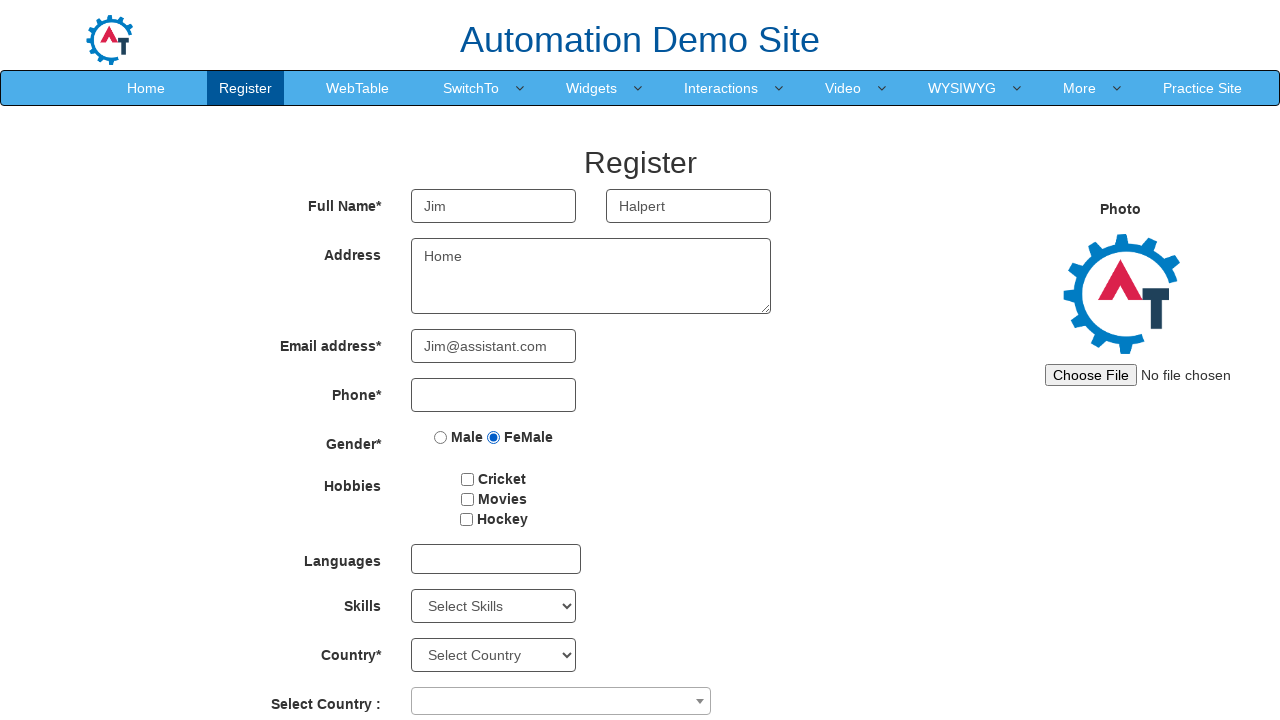

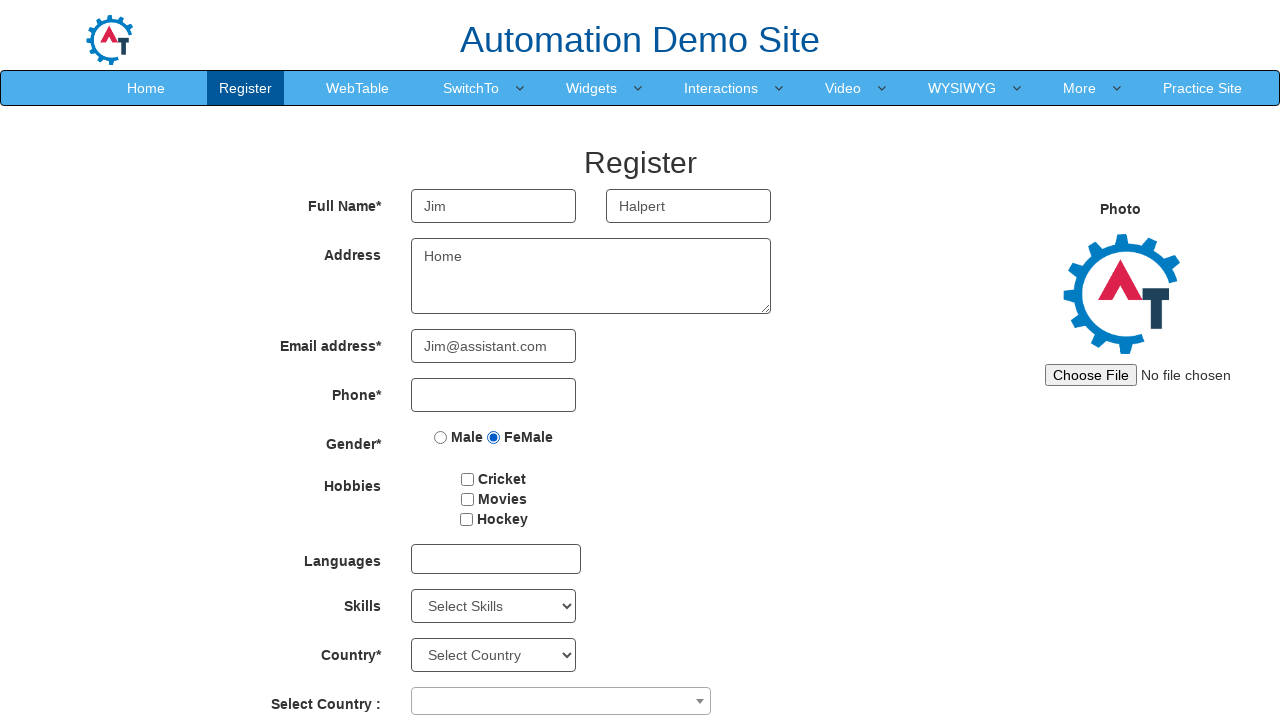